Tests basic browser navigation by navigating to a page, going back, returning to the page, and then going forward to verify browser history navigation works correctly.

Starting URL: https://rahulshettyacademy.com/seleniumPractise/#/

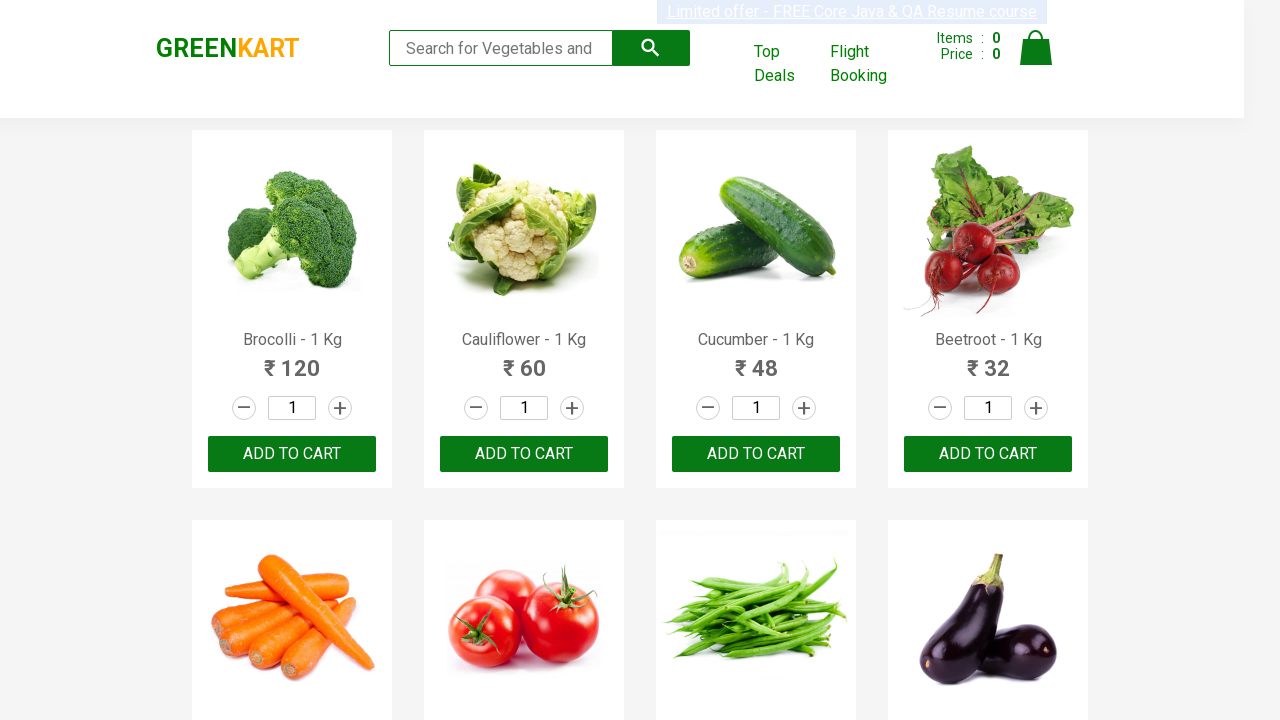

Navigated back in browser history
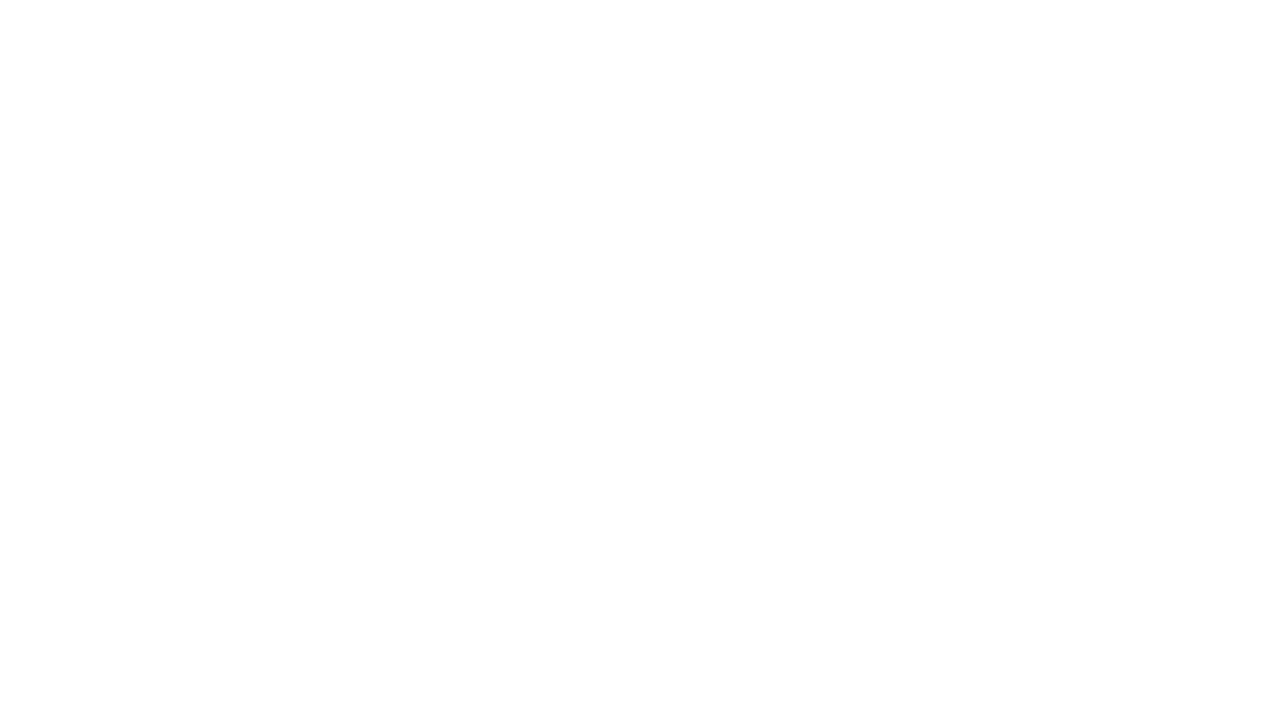

Navigated to https://rahulshettyacademy.com/seleniumPractise/#/
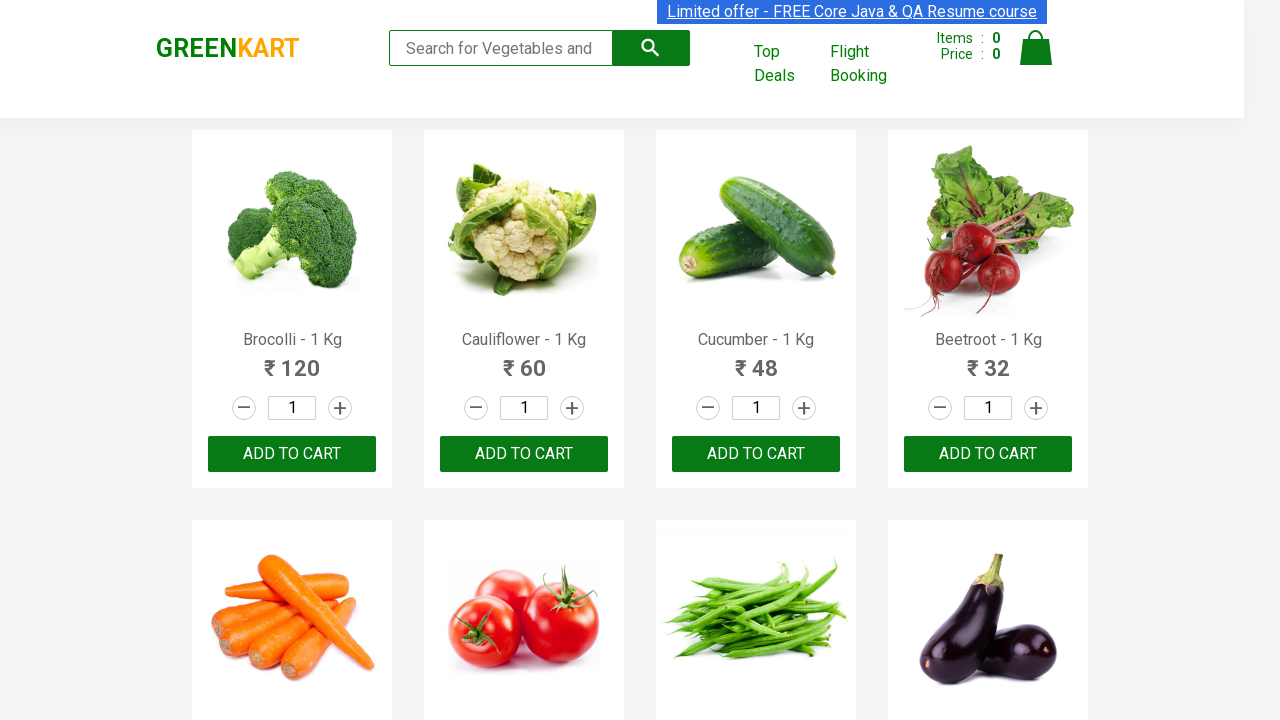

Navigated forward in browser history
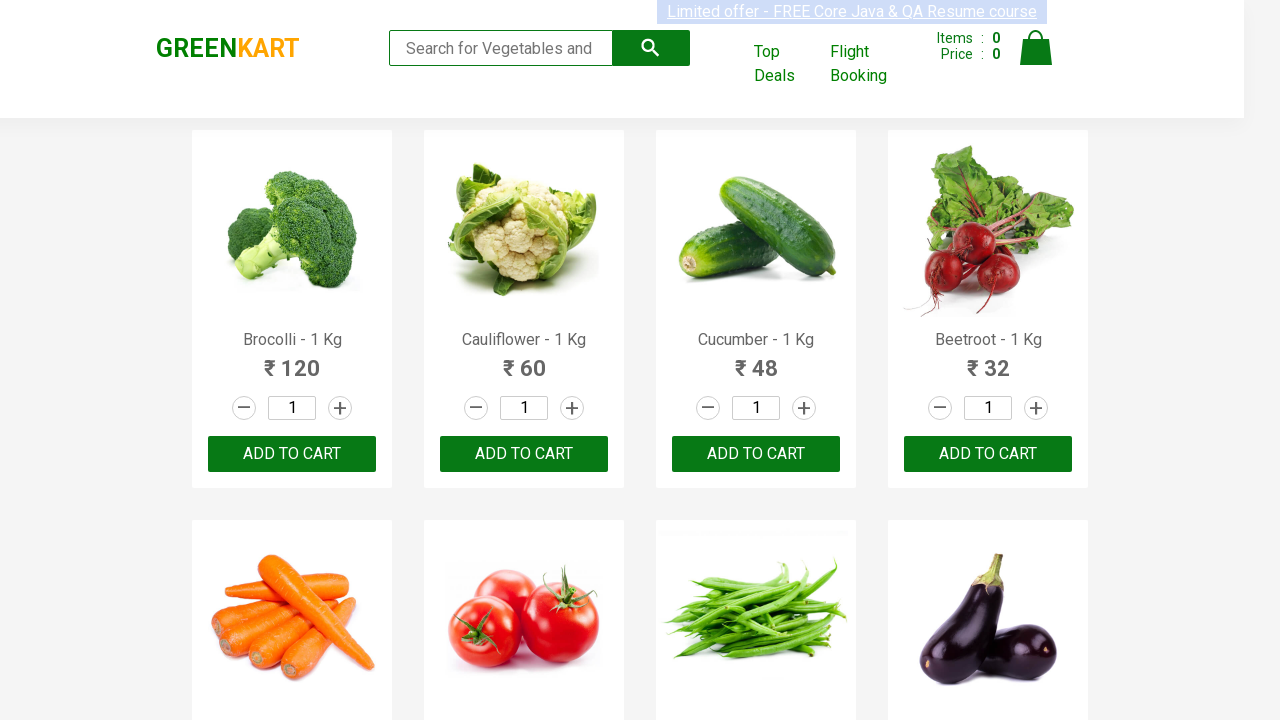

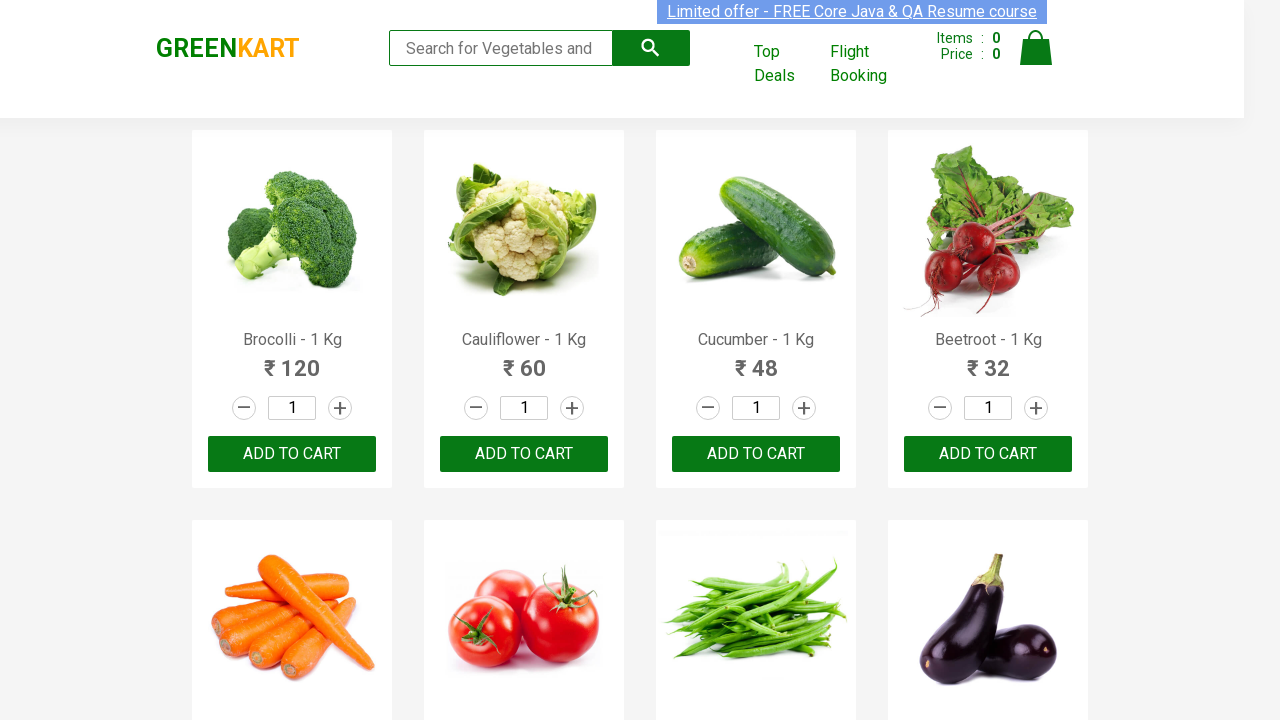